Adds todo items, marks one complete, then unchecks it to mark as incomplete

Starting URL: https://todomvc.com/examples/react/dist/

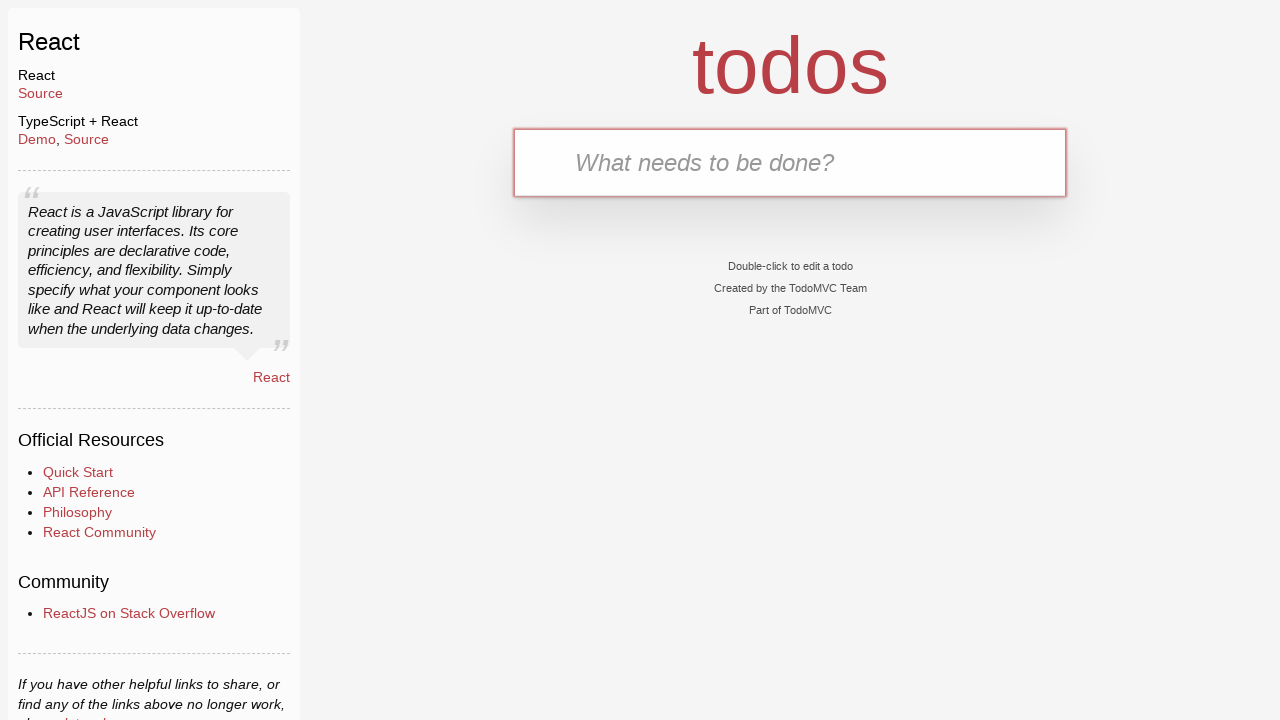

Filled new todo input with 'Task 1' on input.new-todo
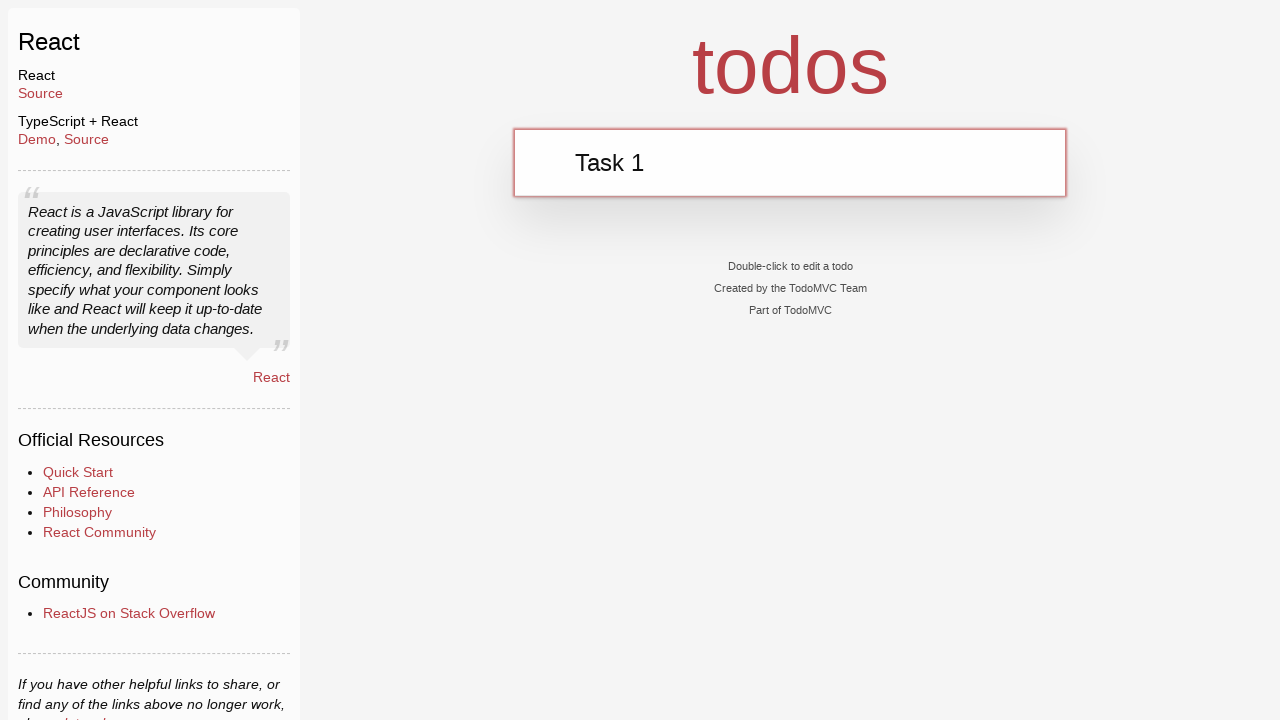

Pressed Enter to add Task 1 on input.new-todo
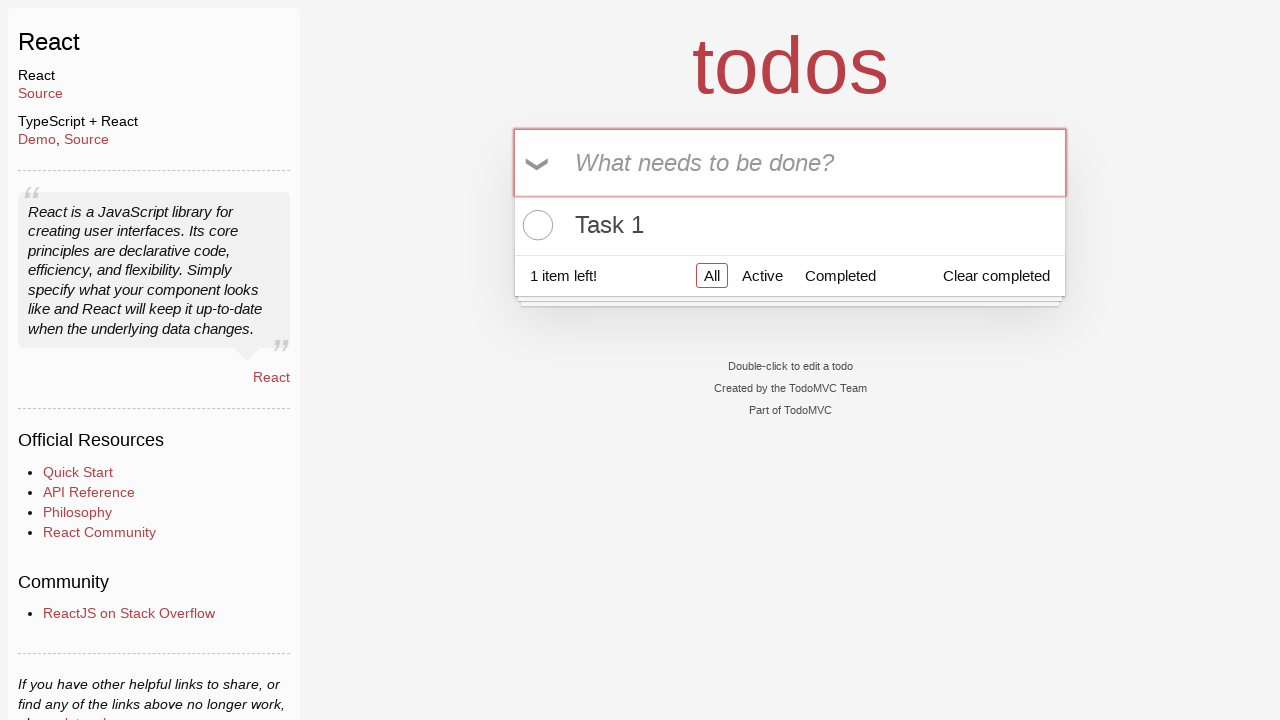

Filled new todo input with 'Task 2' on input.new-todo
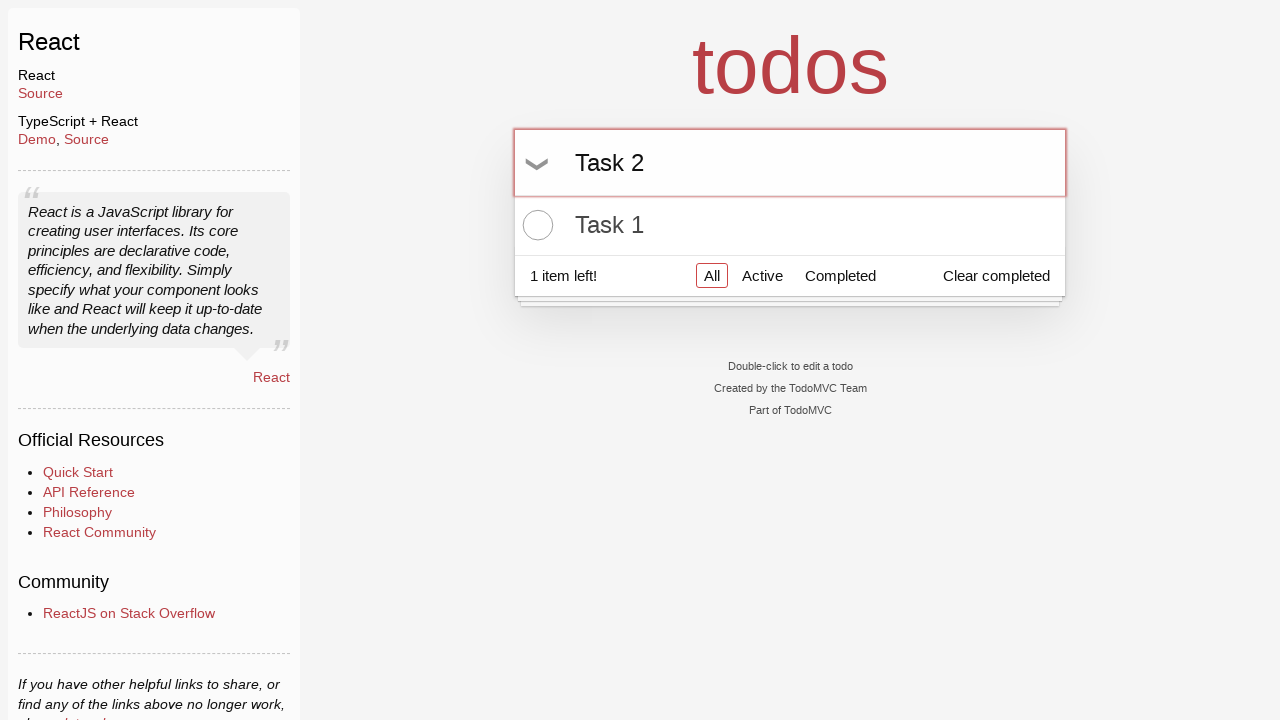

Pressed Enter to add Task 2 on input.new-todo
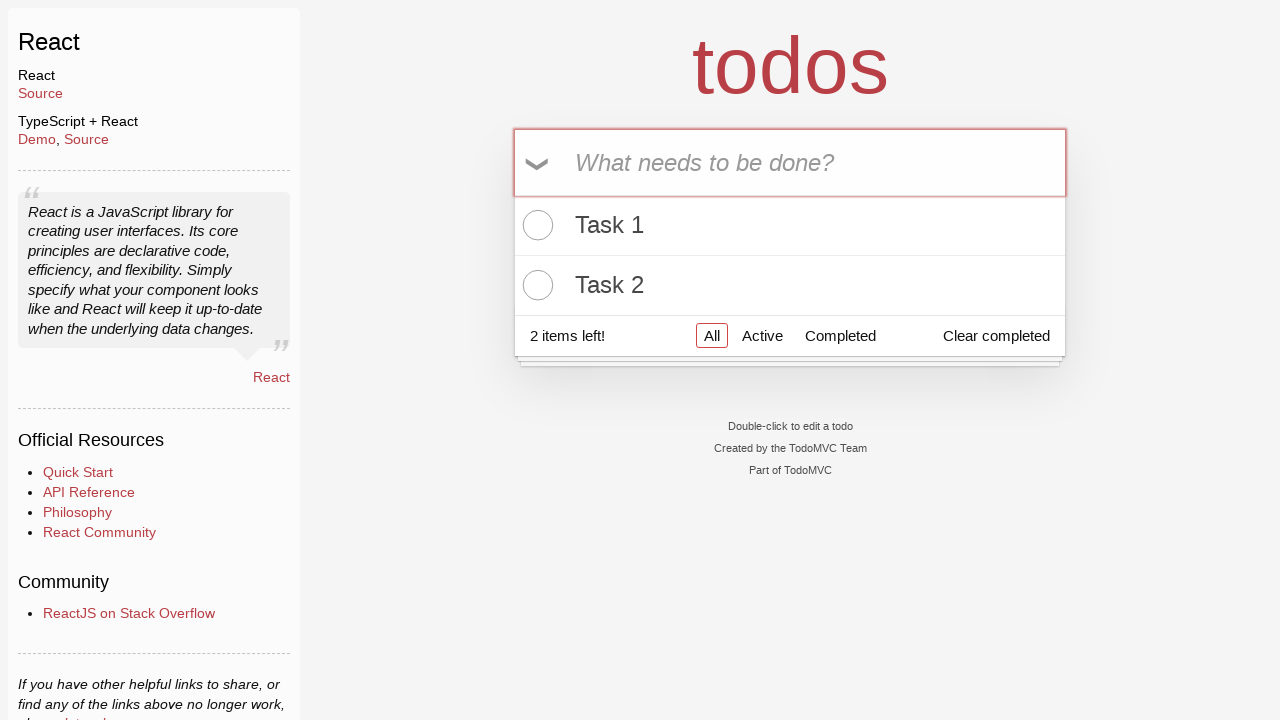

Clicked toggle checkbox for Task 2 to mark as complete at (535, 285) on .todo-list li:has-text('Task 2') .toggle
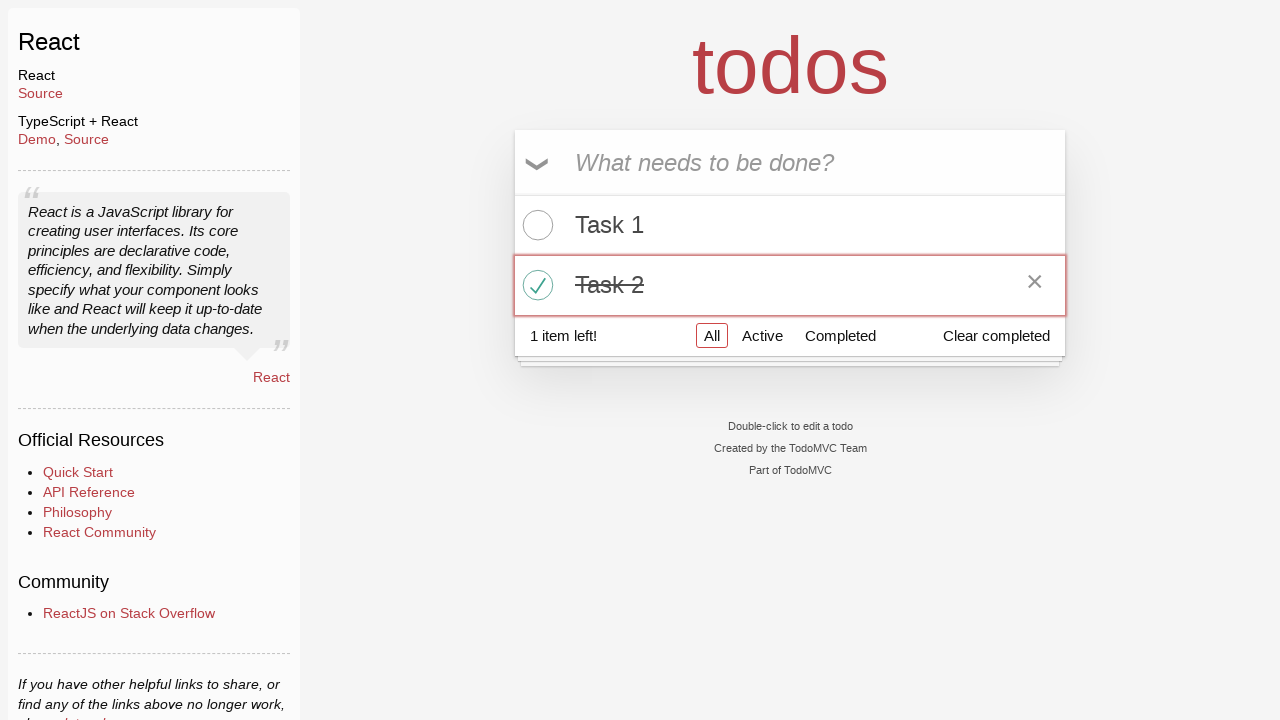

Verified that exactly 1 todo item is marked as completed
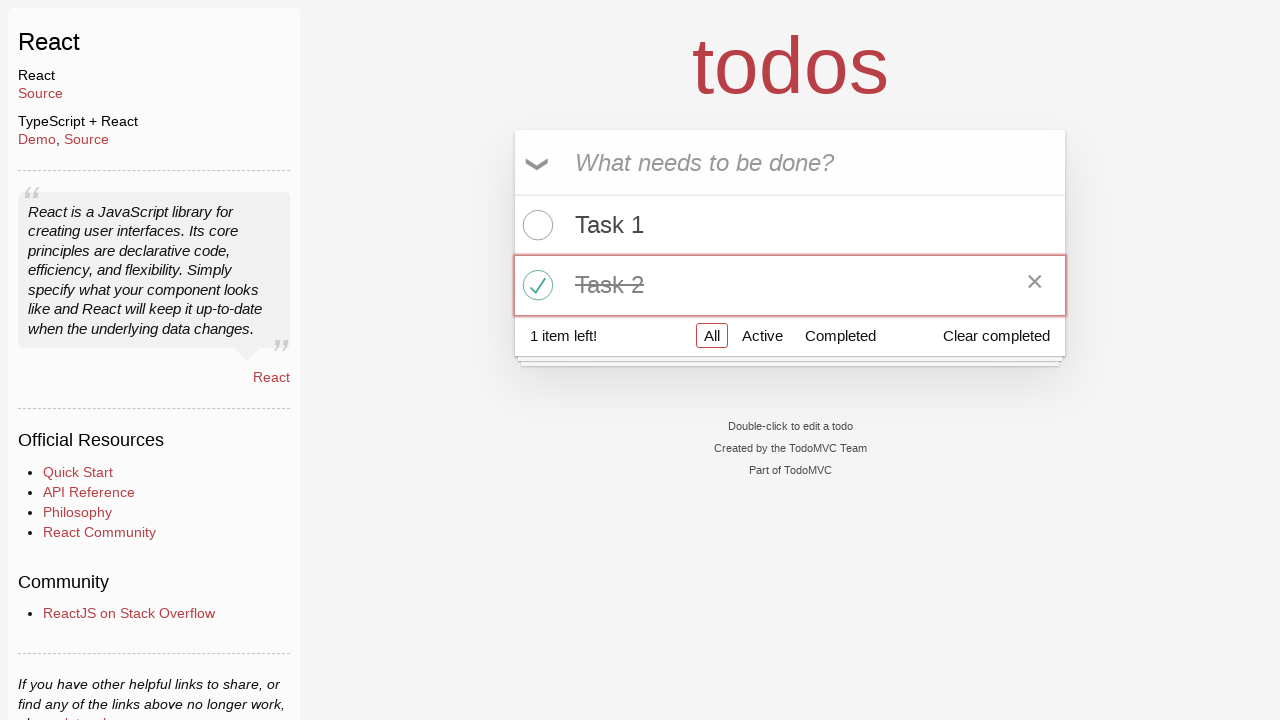

Clicked toggle checkbox for Task 2 to mark as incomplete at (535, 285) on .todo-list li:has-text('Task 2') .toggle
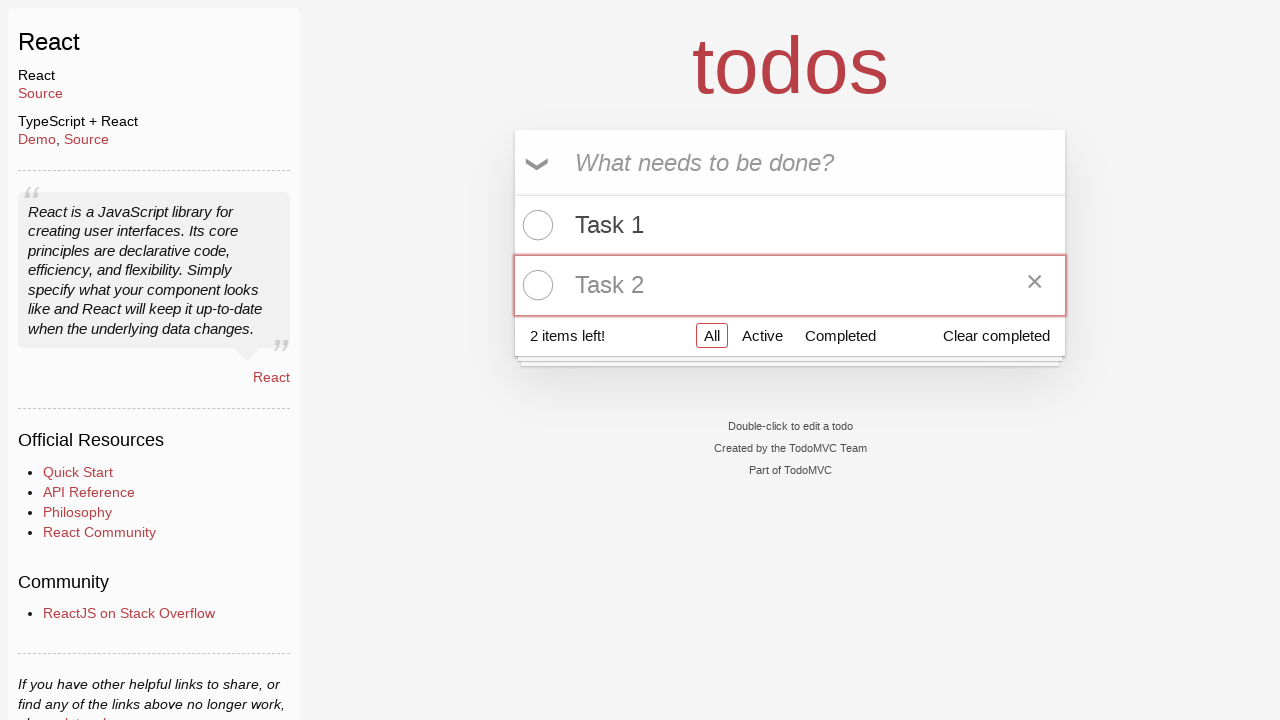

Verified that no todo items are marked as completed
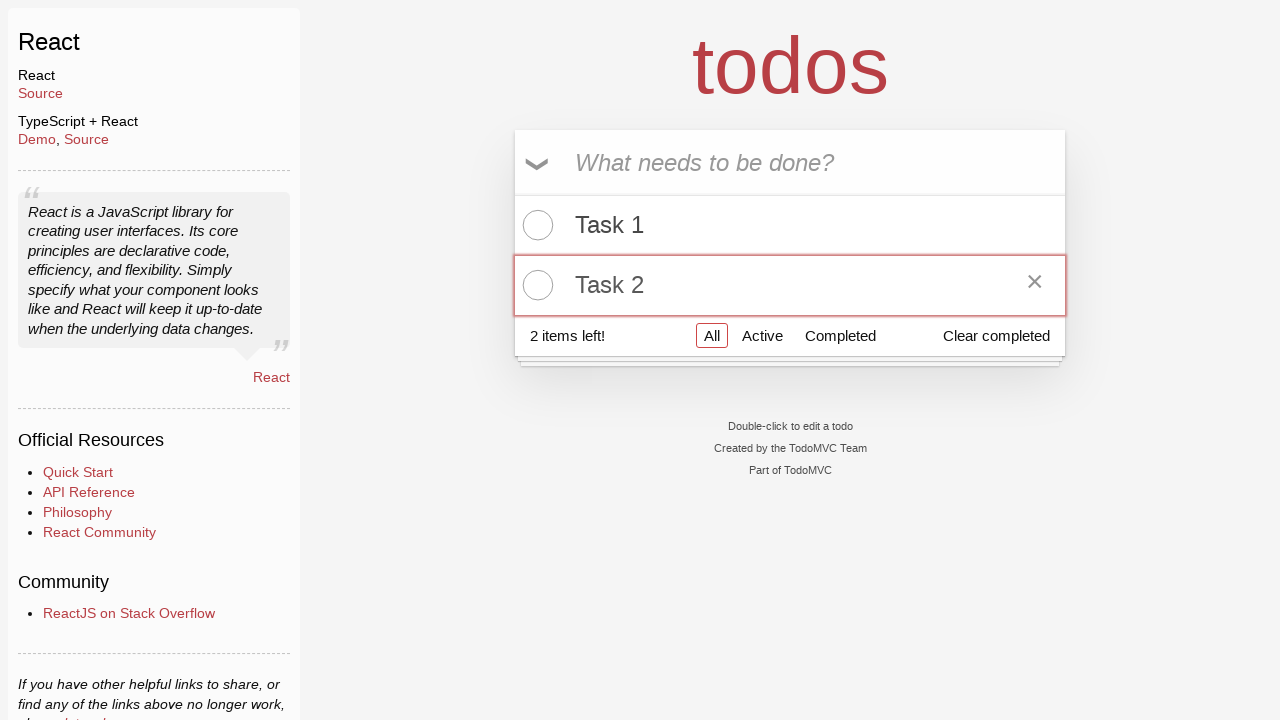

Verified that Task 2 toggle checkbox is unchecked
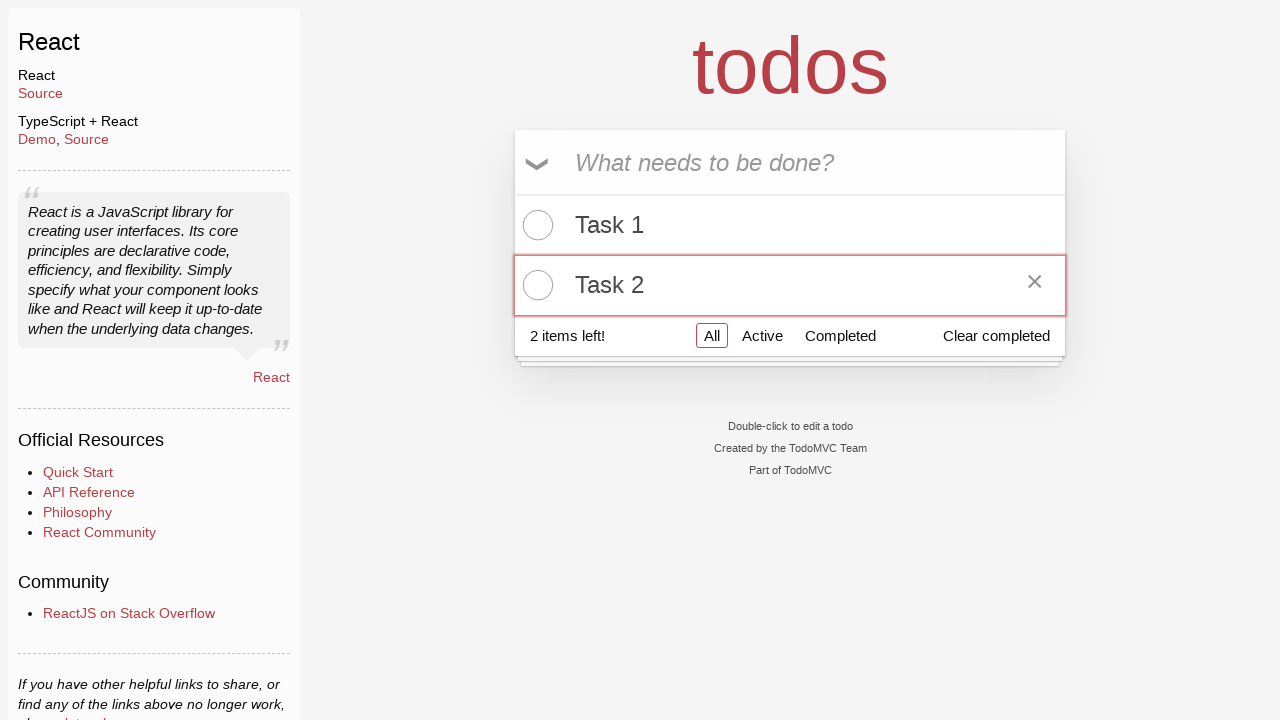

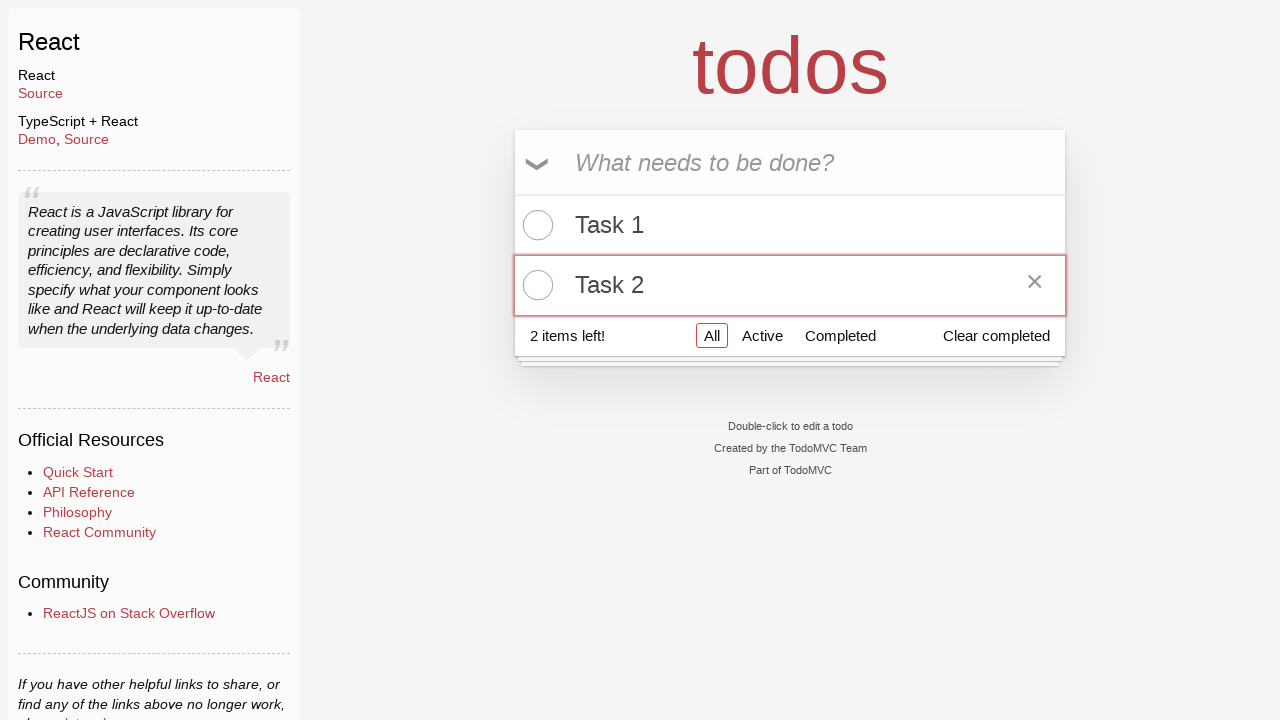